Tests EMI calculator functionality by navigating to the calculator and filling in loan amount, interest rate, and loan period

Starting URL: http://www.deal4loans.com

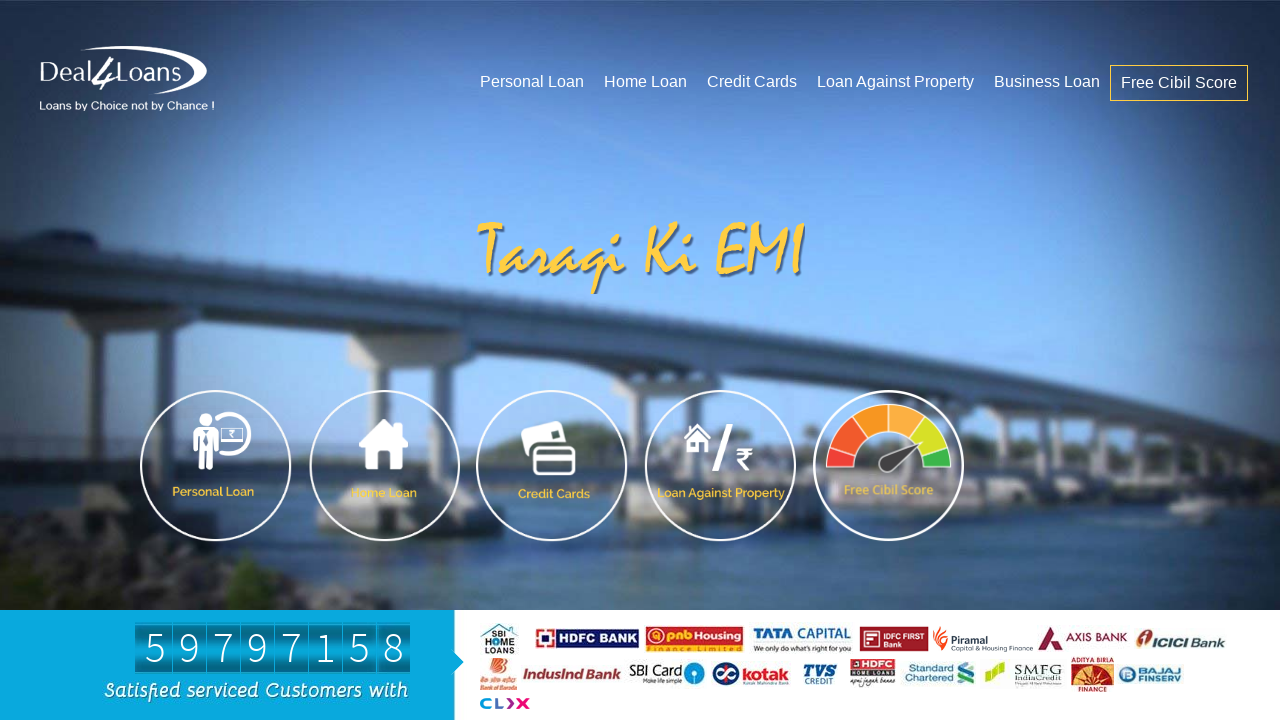

Clicked on EMI Calculator link at (454, 361) on a:has-text('EMI Calculator')
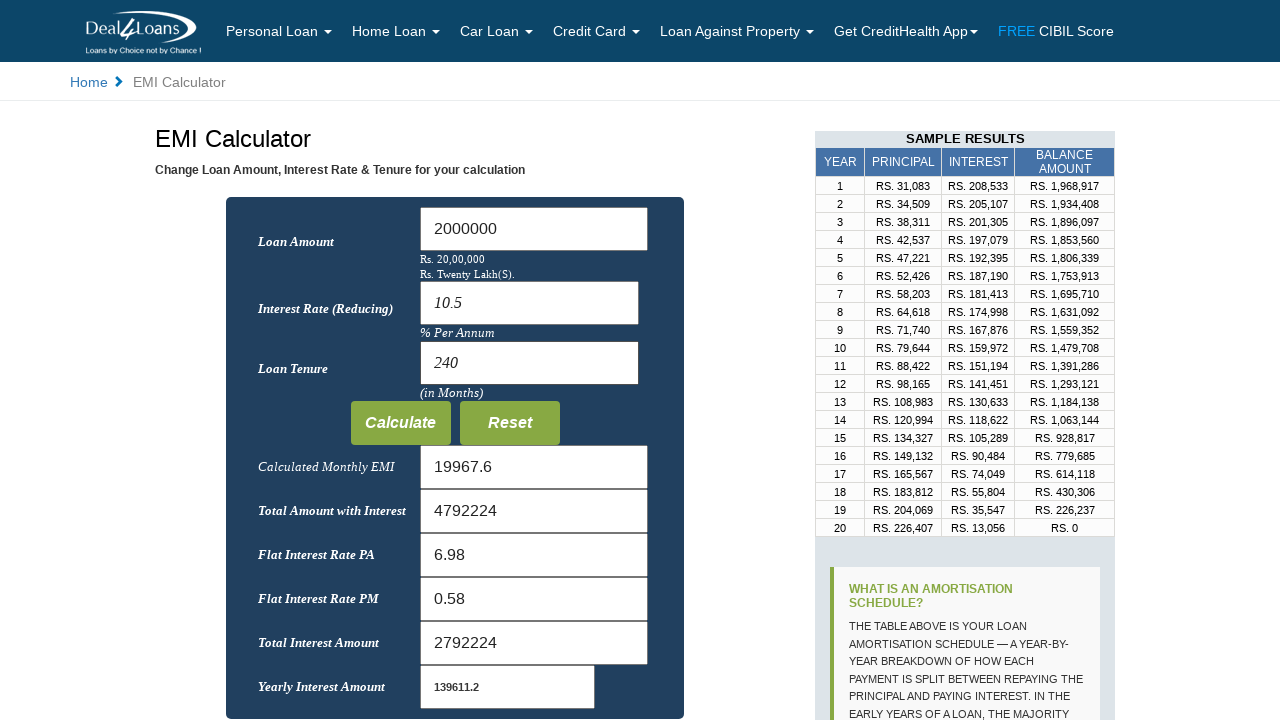

Cleared loan amount field on #Loan_Amount
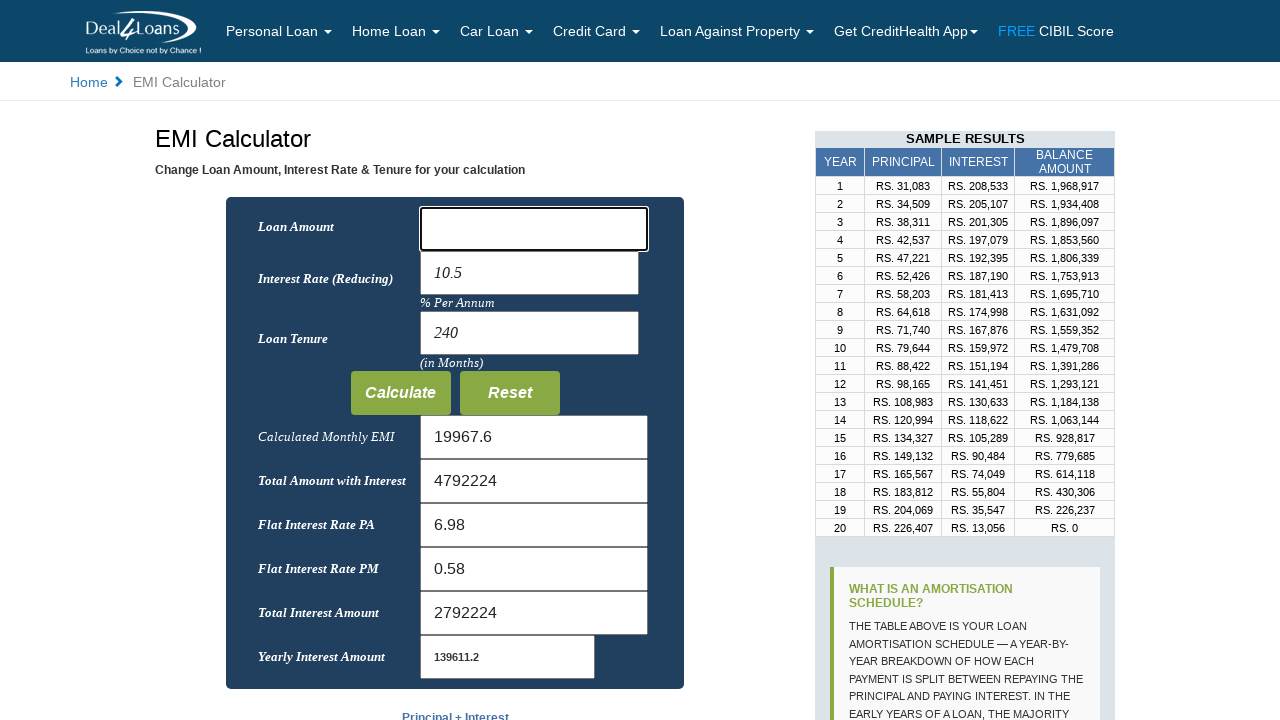

Filled loan amount field with '200' on #Loan_Amount
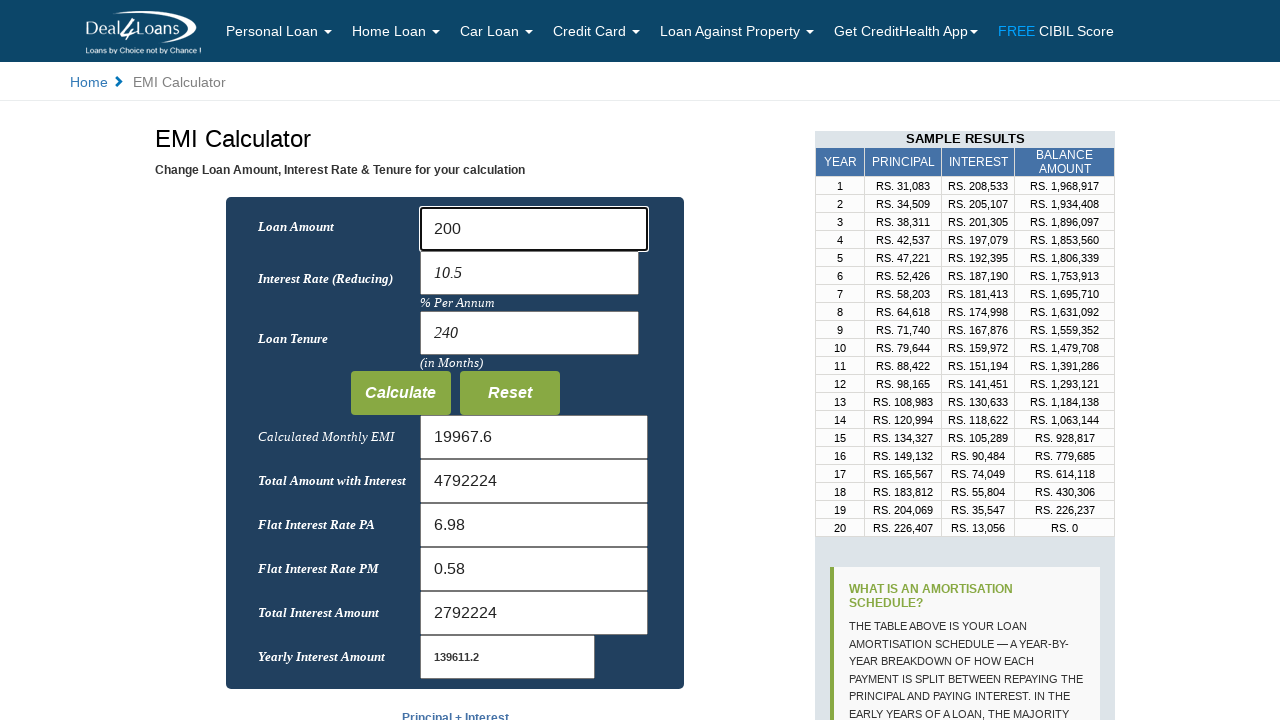

Cleared interest rate field on input[name='rate']
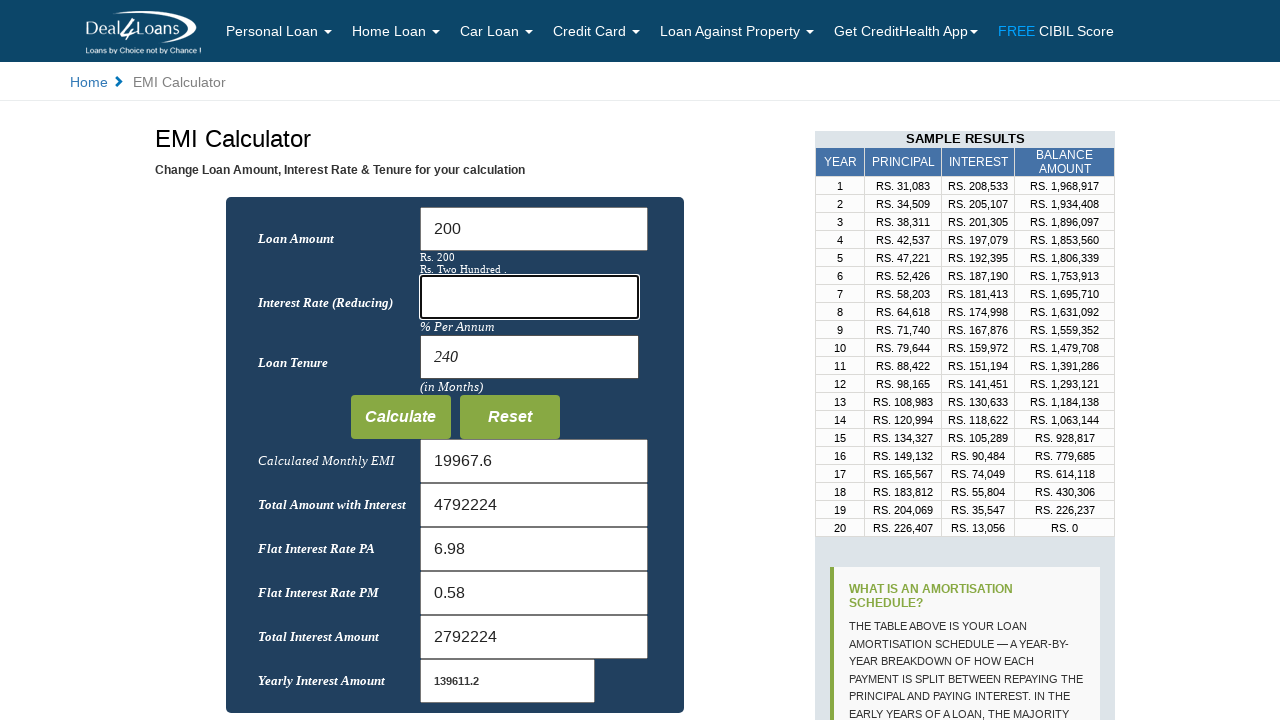

Filled interest rate field with '10' on input[name='rate']
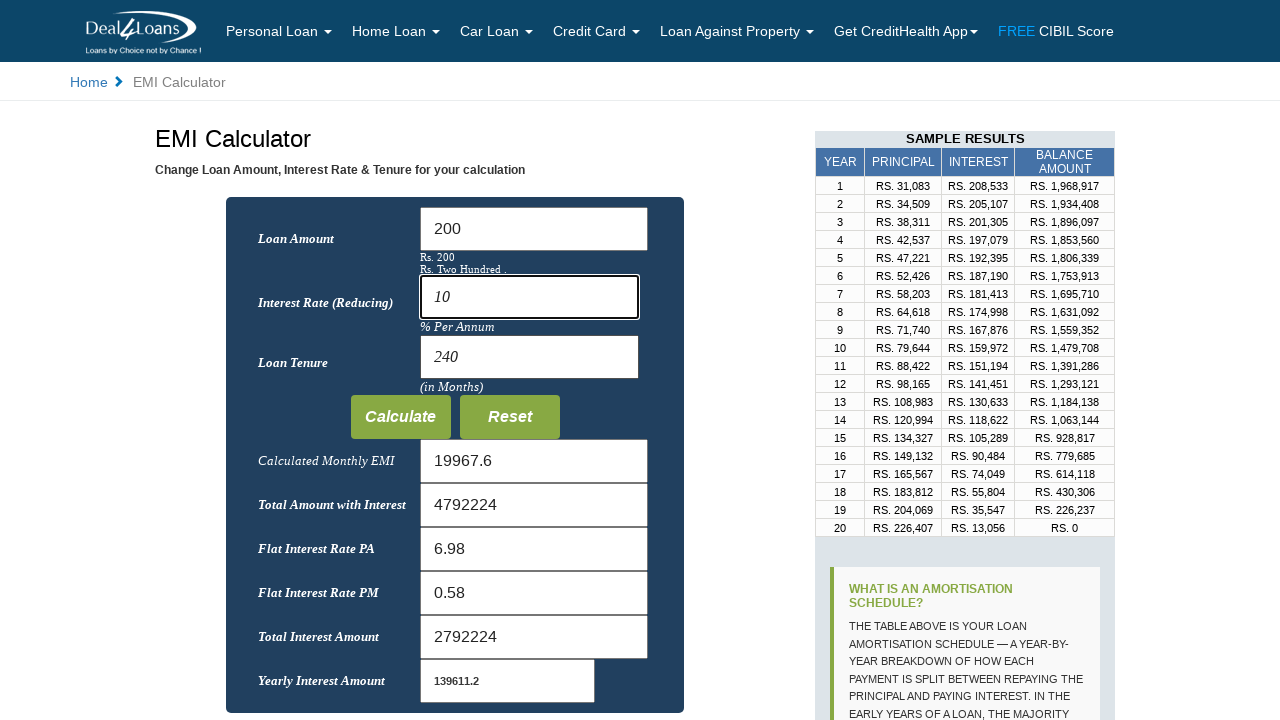

Cleared loan period field on input[name='months']
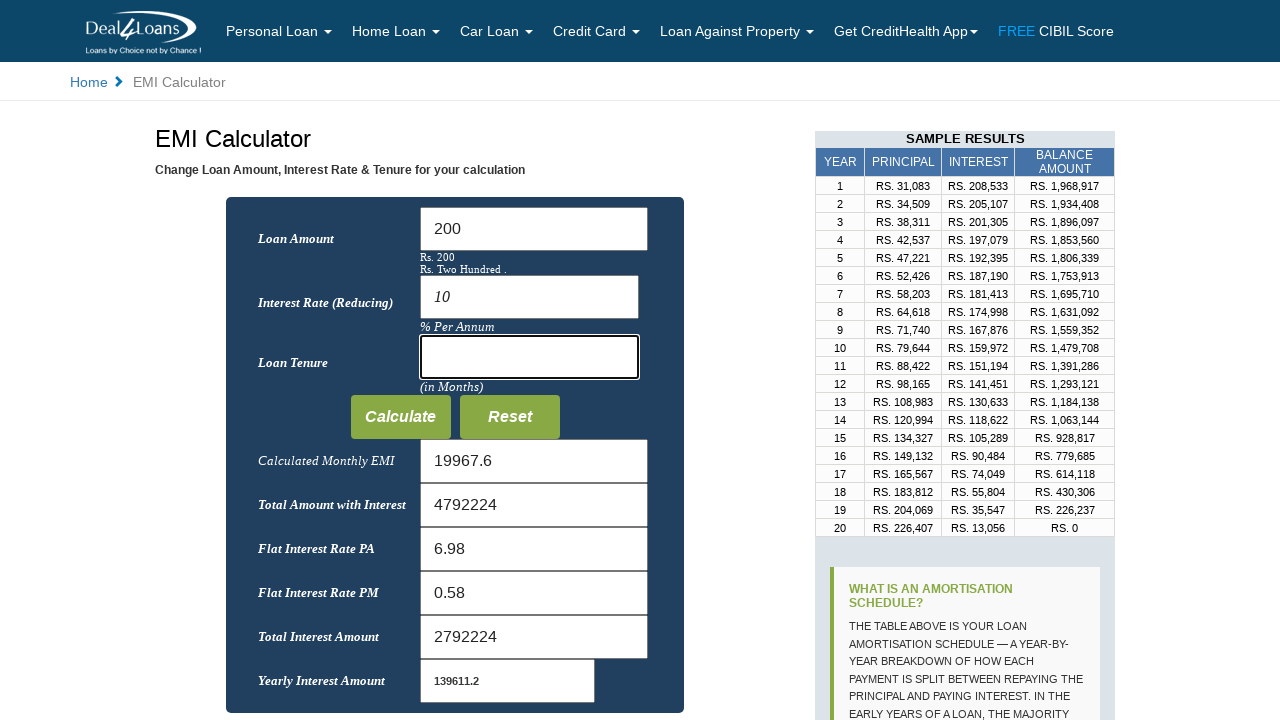

Filled loan period field with '3' months on input[name='months']
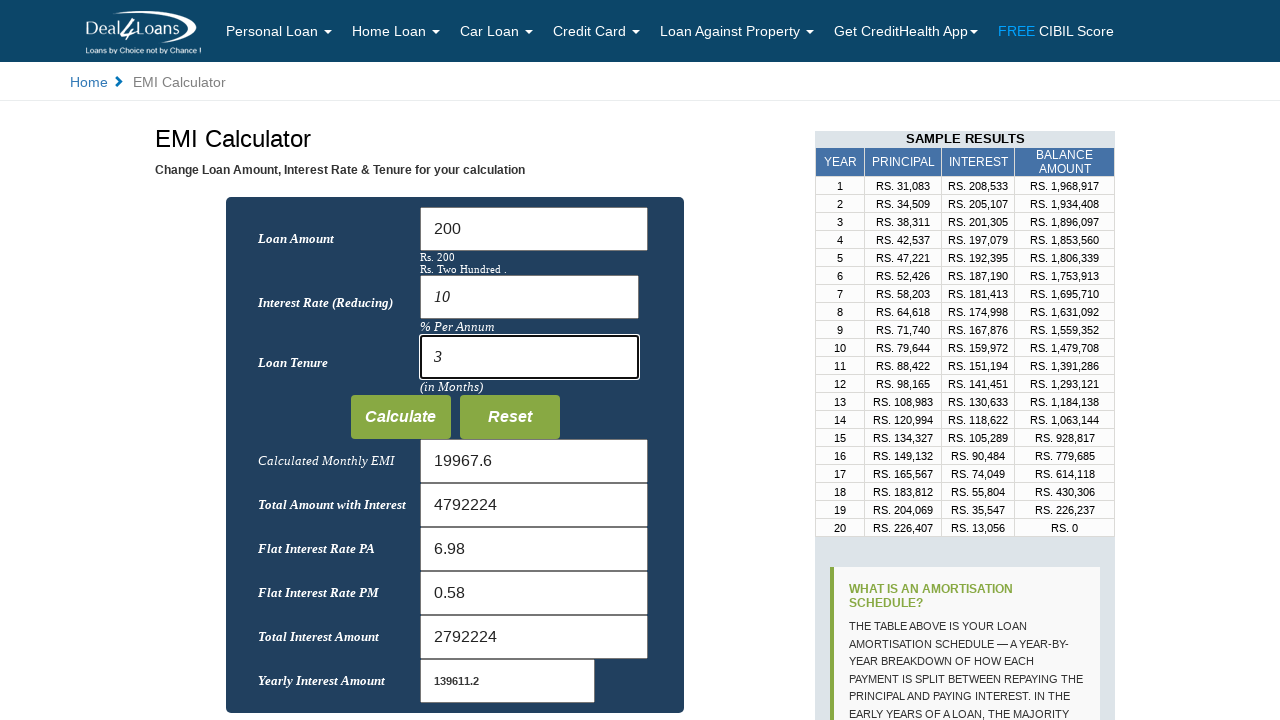

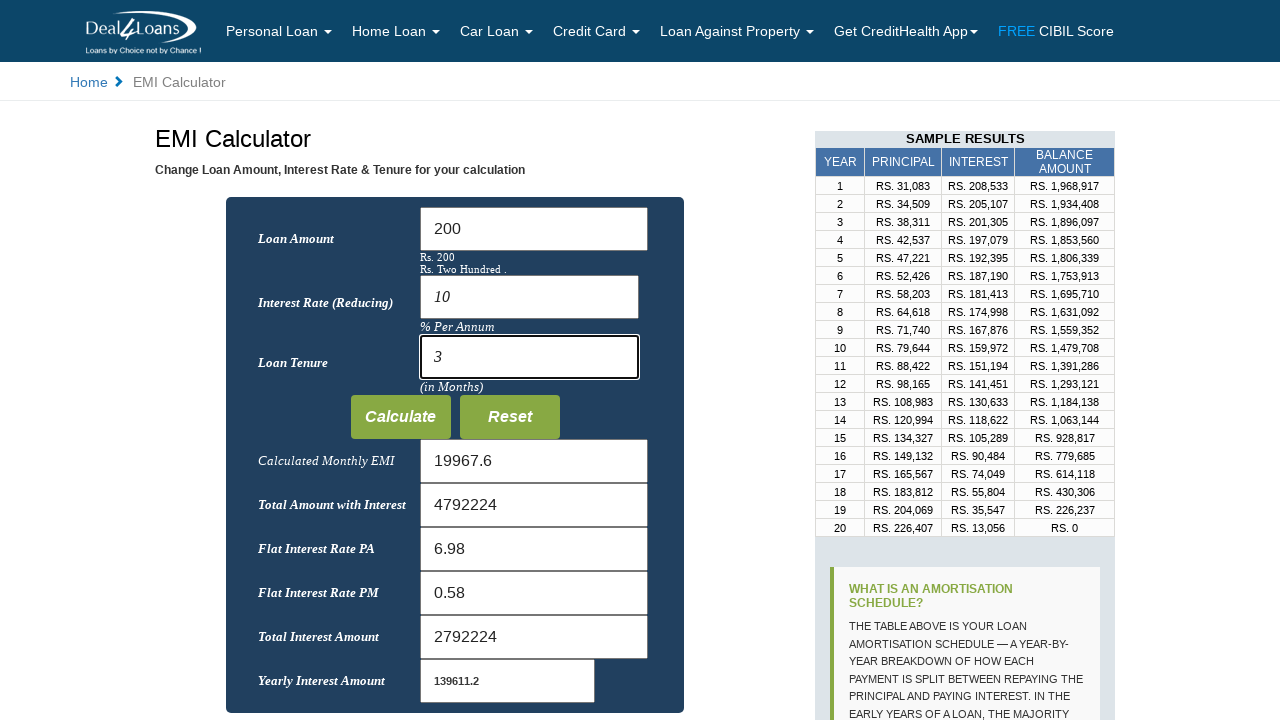